Tests form interaction by retrieving a hidden value from an element attribute, calculating a mathematical result, filling an input field, selecting a checkbox and radio button, then submitting the form.

Starting URL: http://suninjuly.github.io/get_attribute.html

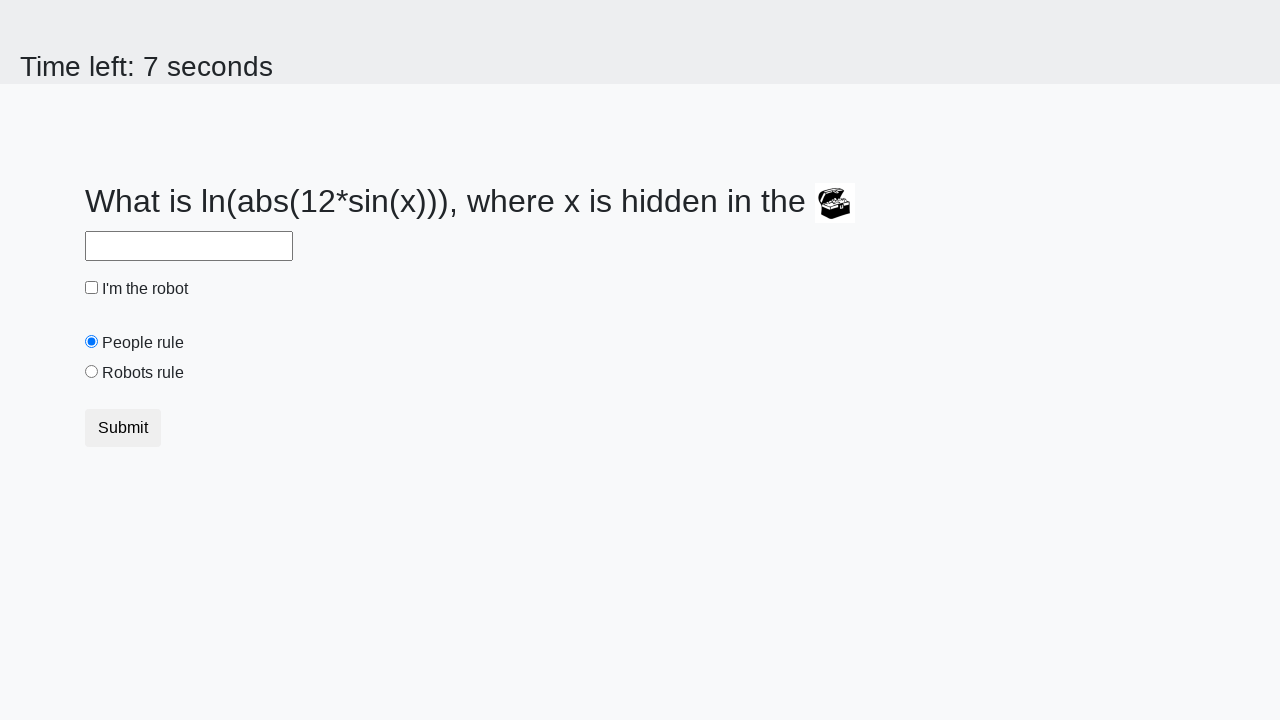

Navigated to form page
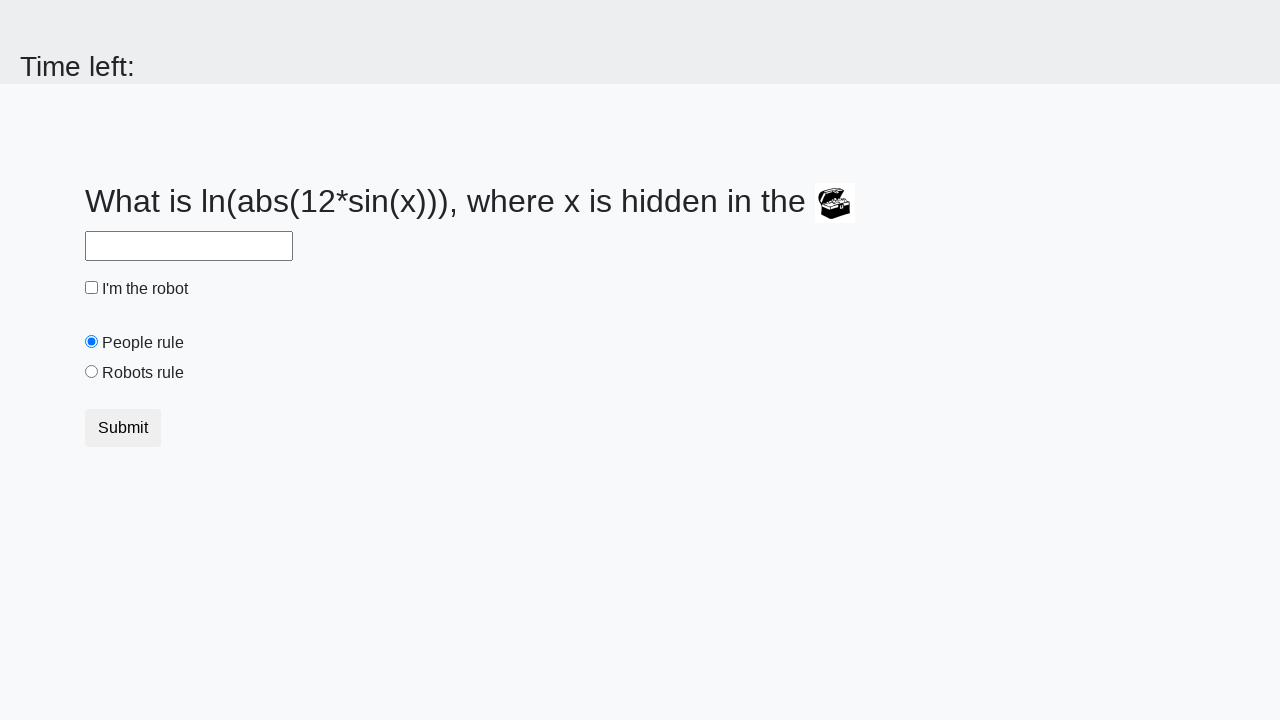

Retrieved hidden valuex attribute from treasure element
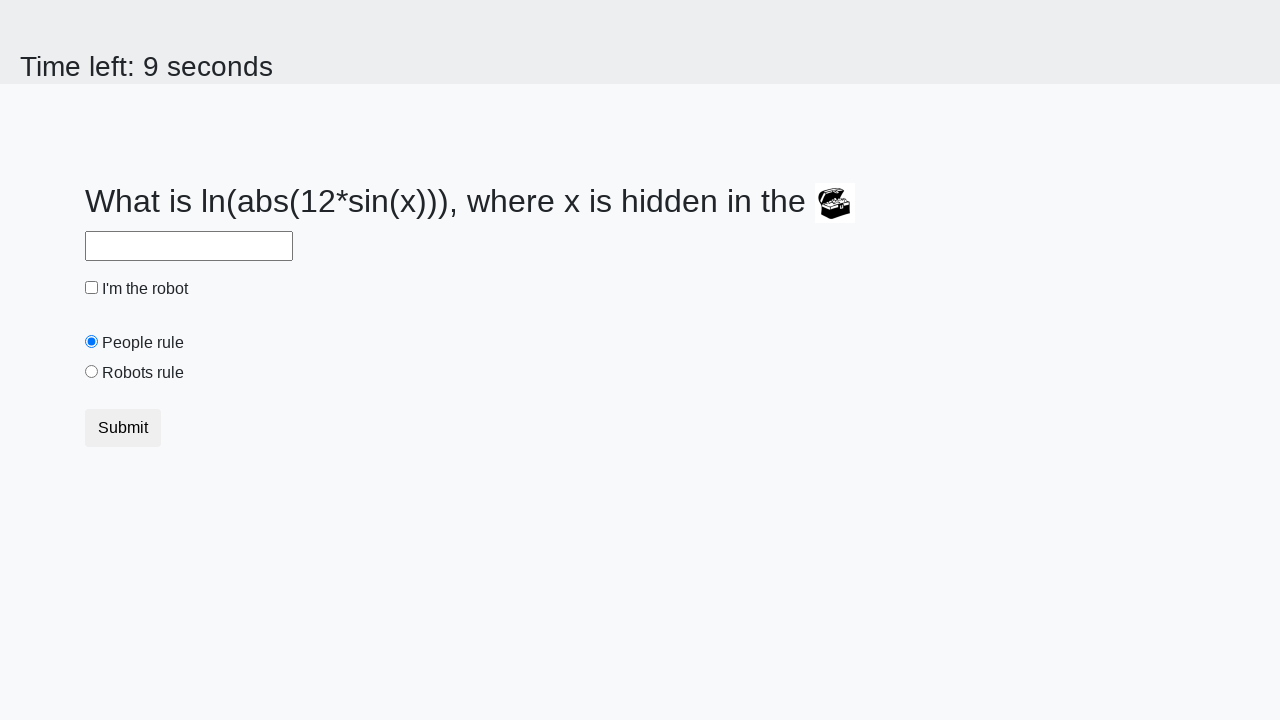

Calculated mathematical result: 2.4455565708164153
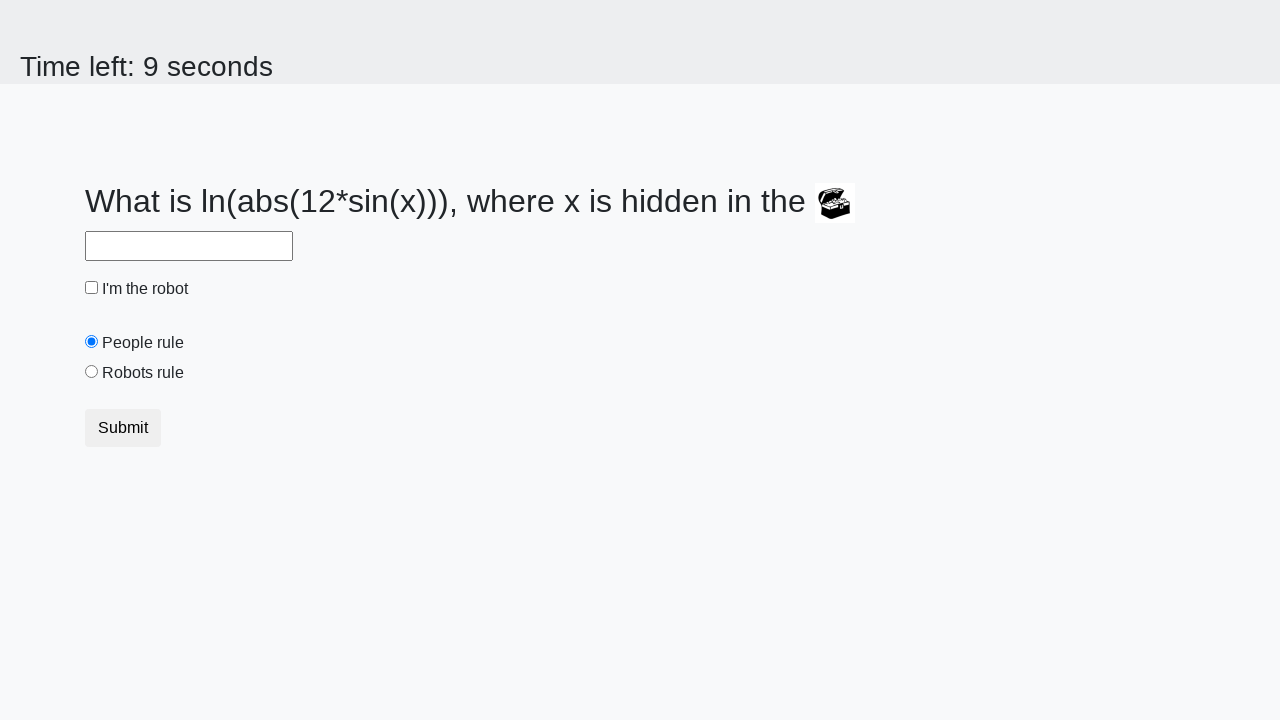

Filled answer input field with calculated value on #answer
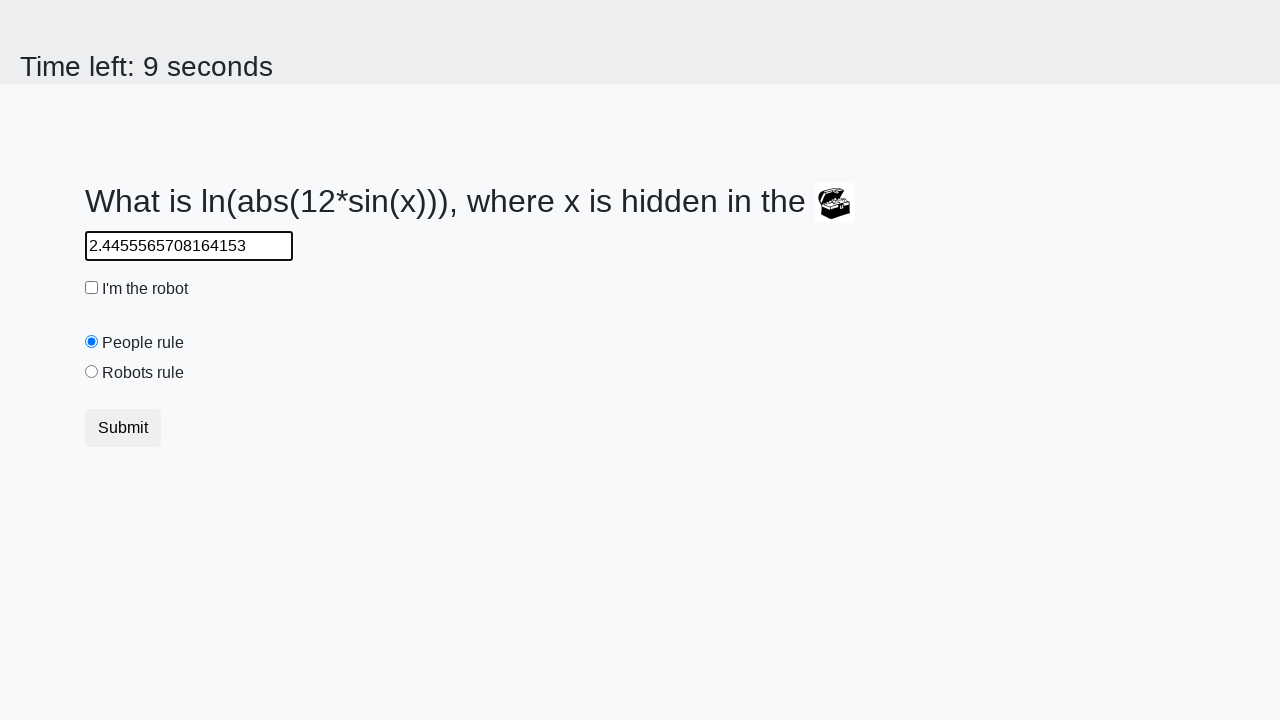

Clicked robot checkbox at (92, 288) on #robotCheckbox
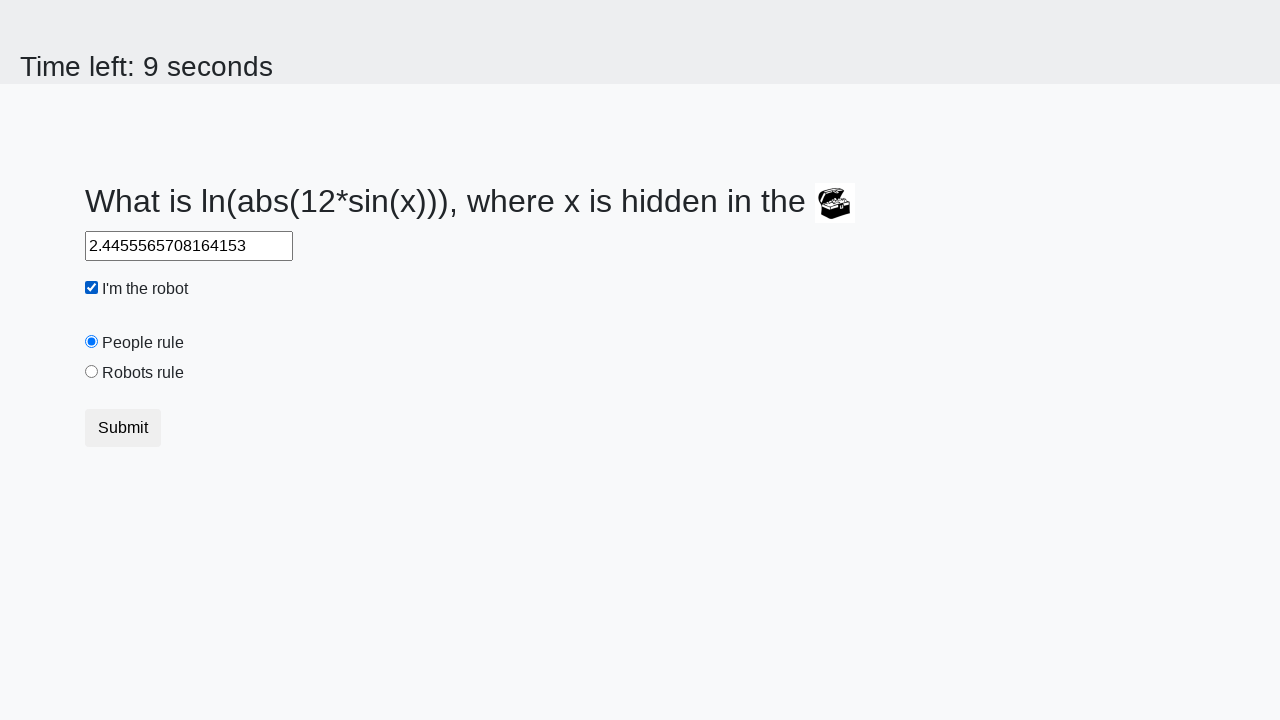

Clicked robots rule radio button at (92, 372) on #robotsRule
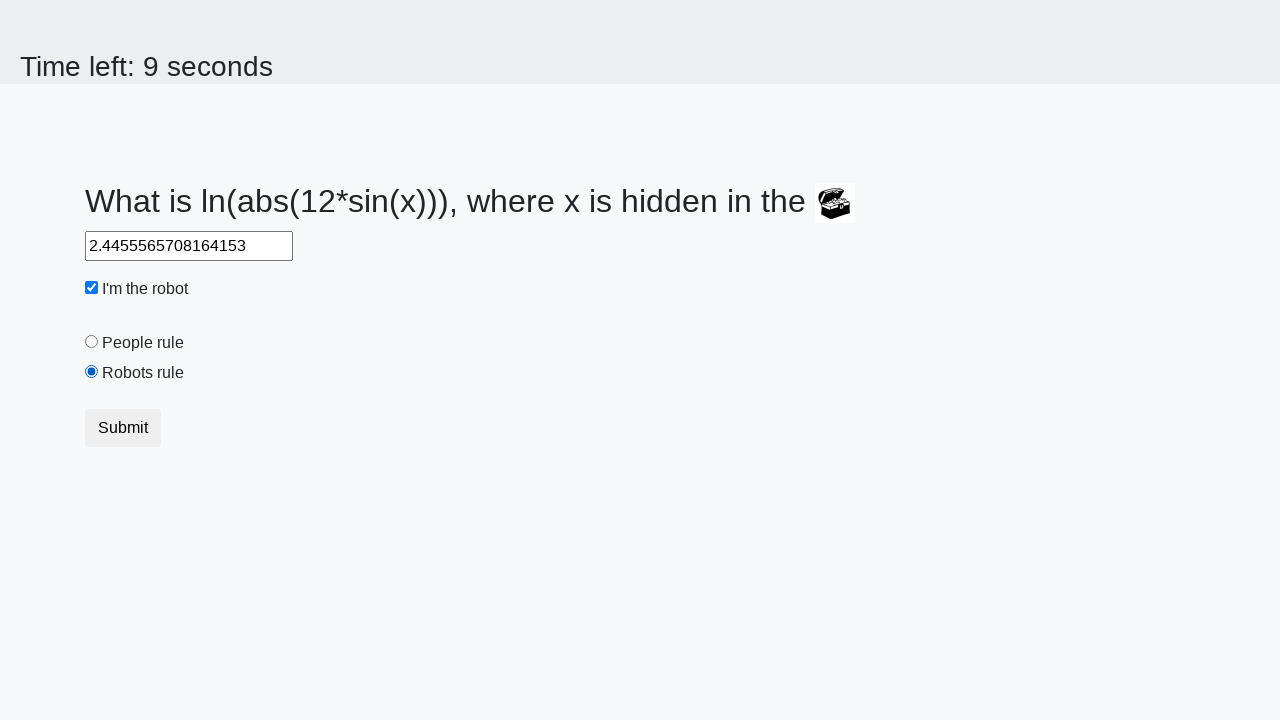

Clicked submit button to submit form at (123, 428) on .btn-default
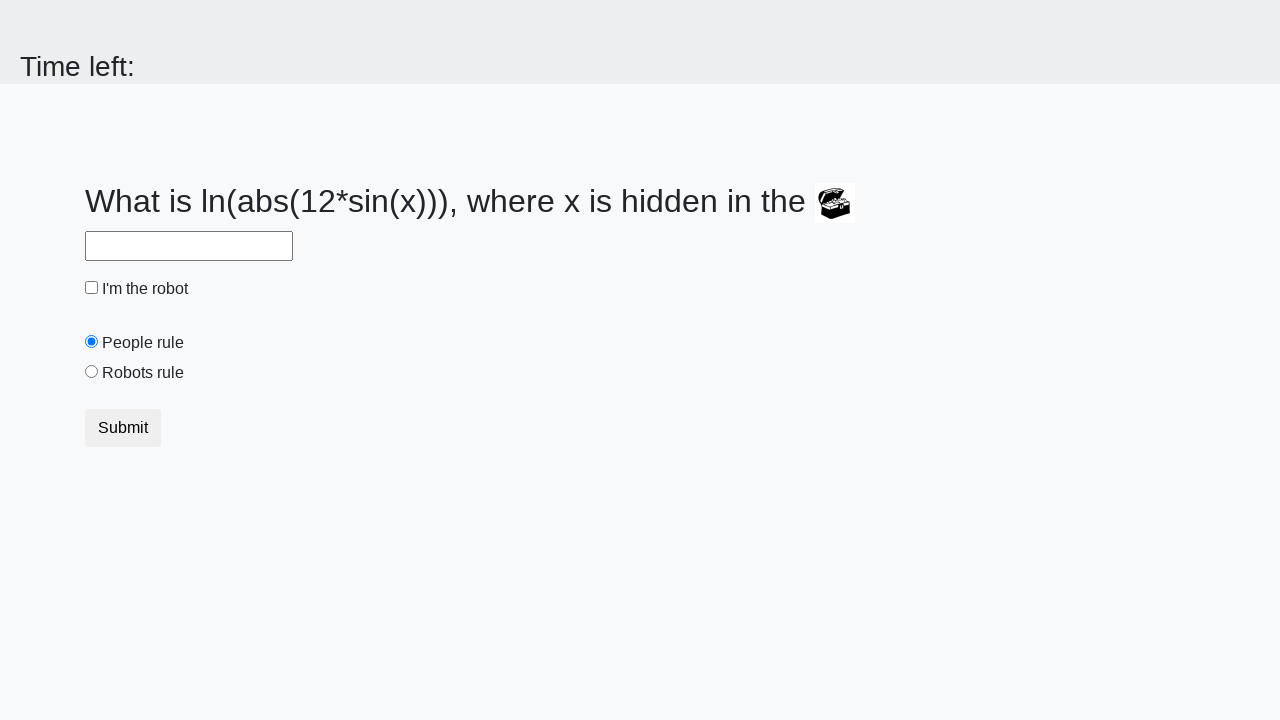

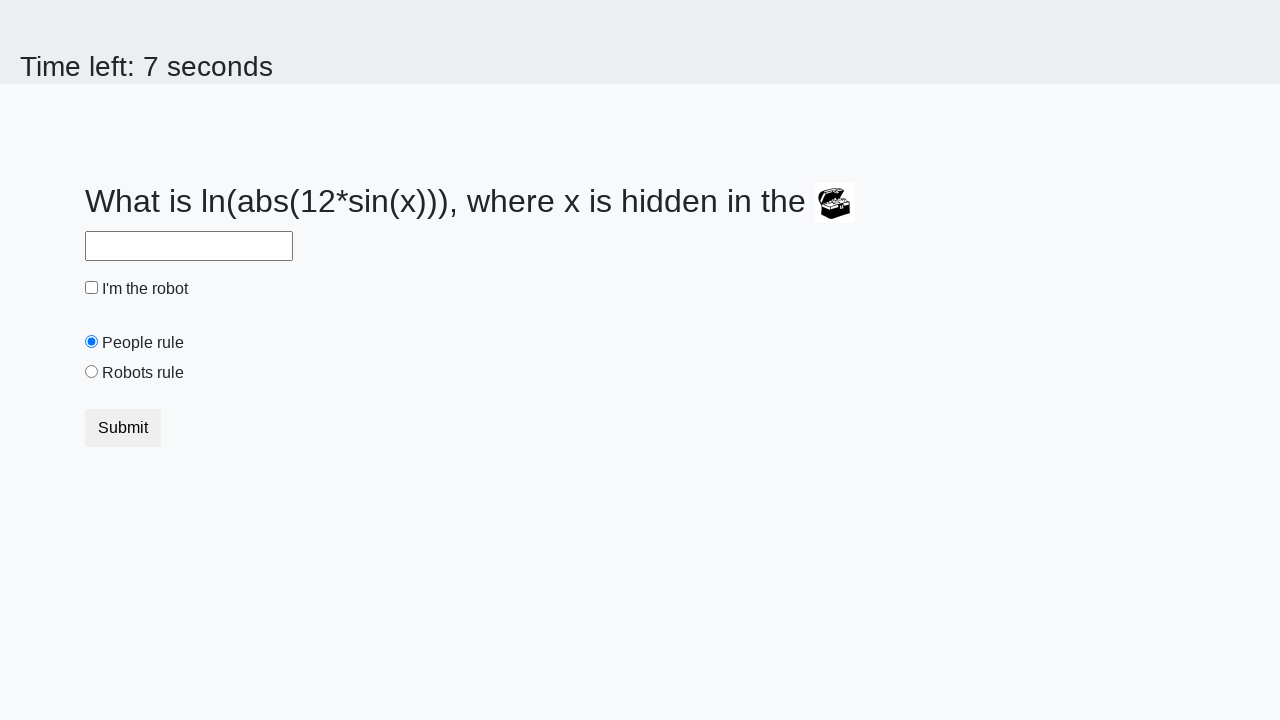